Navigates to a Heroku application page, maximizes the window, and verifies the page loads by checking its title.

Starting URL: https://floating-shore-56001.herokuapp.com/

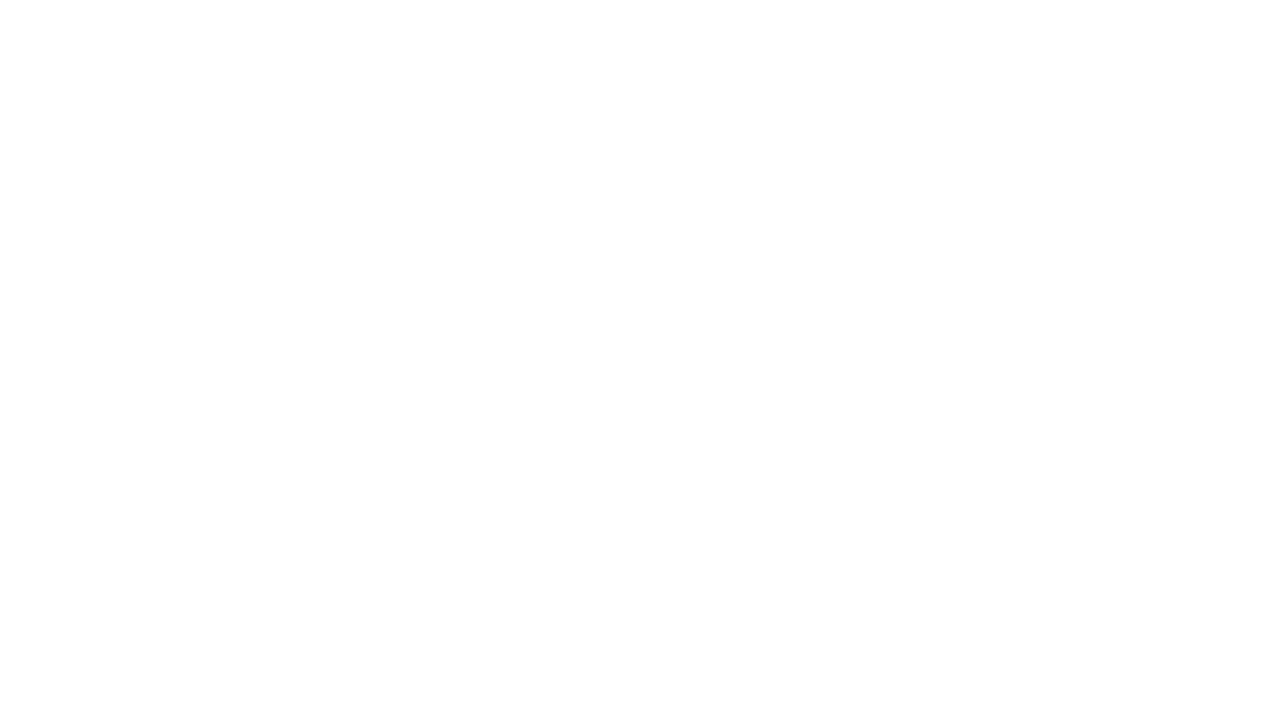

Set viewport size to 1920x1080
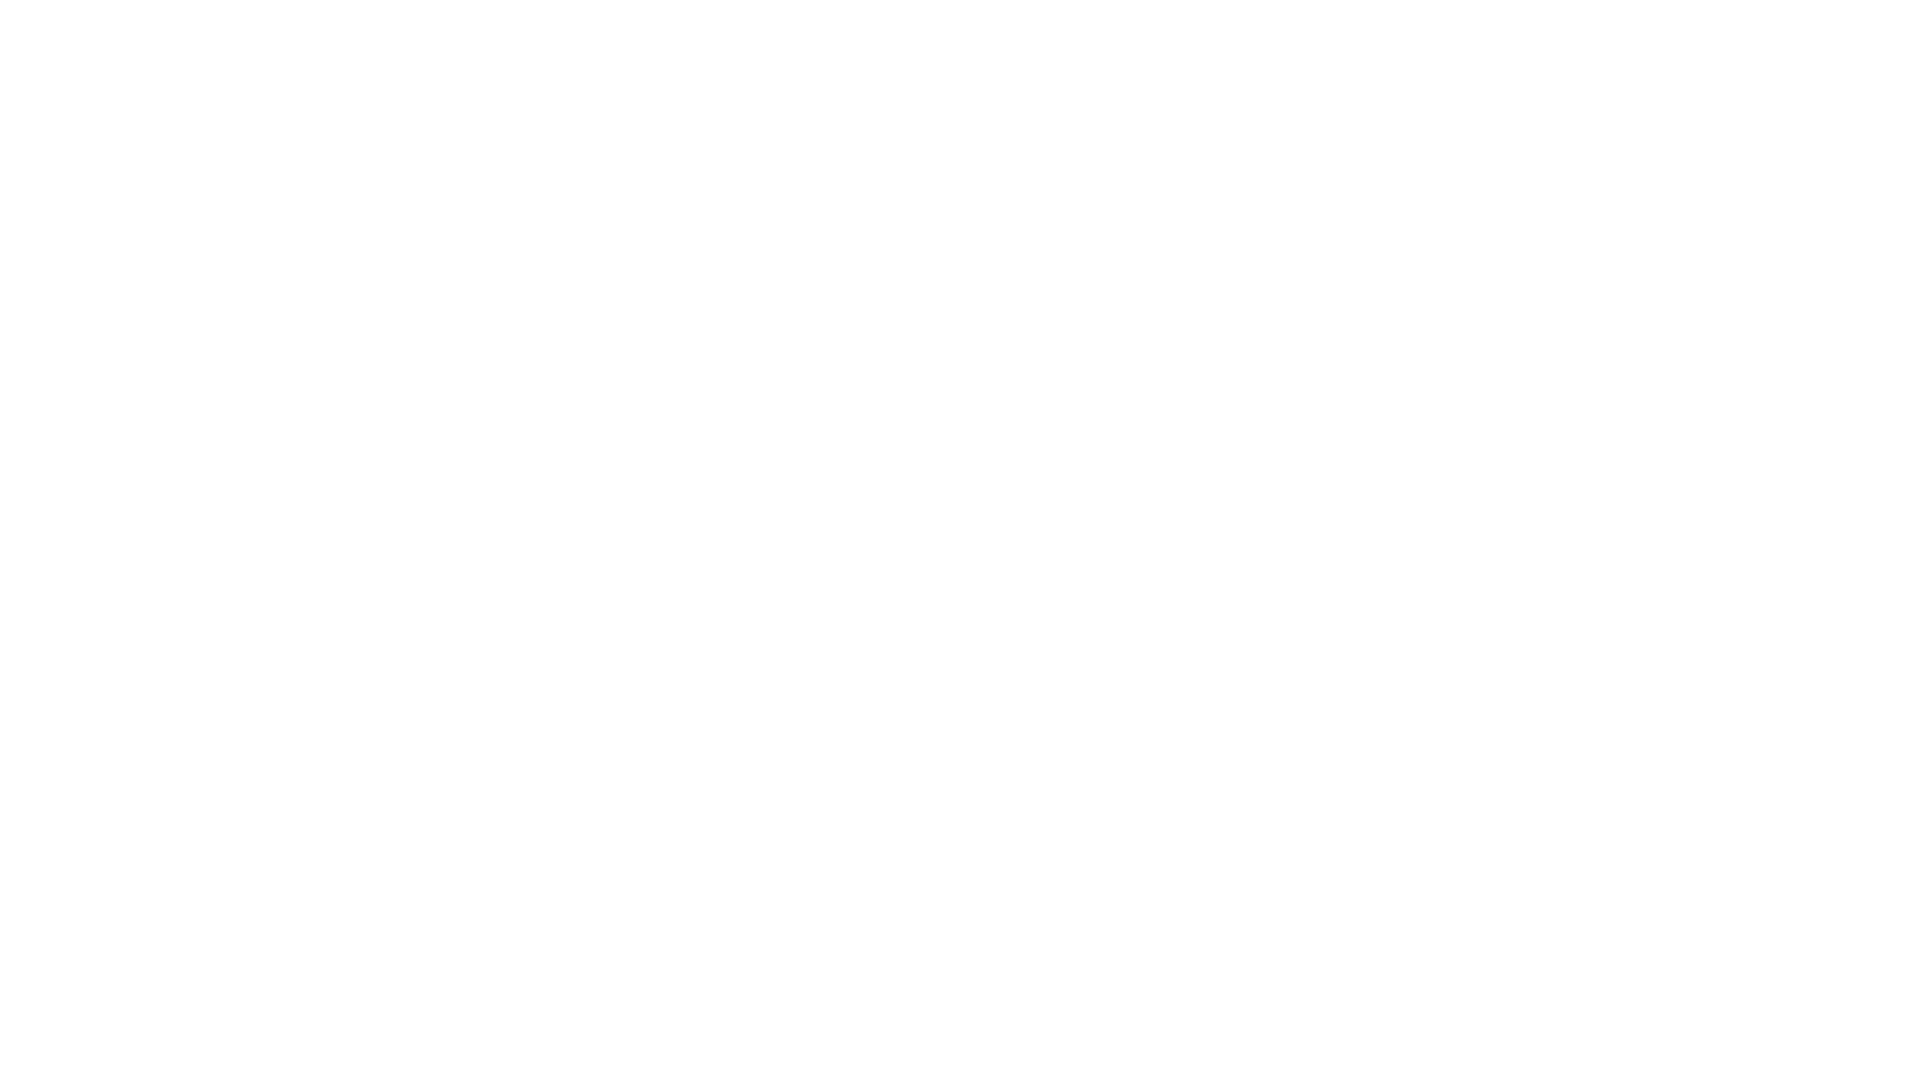

Page loaded with domcontentloaded state
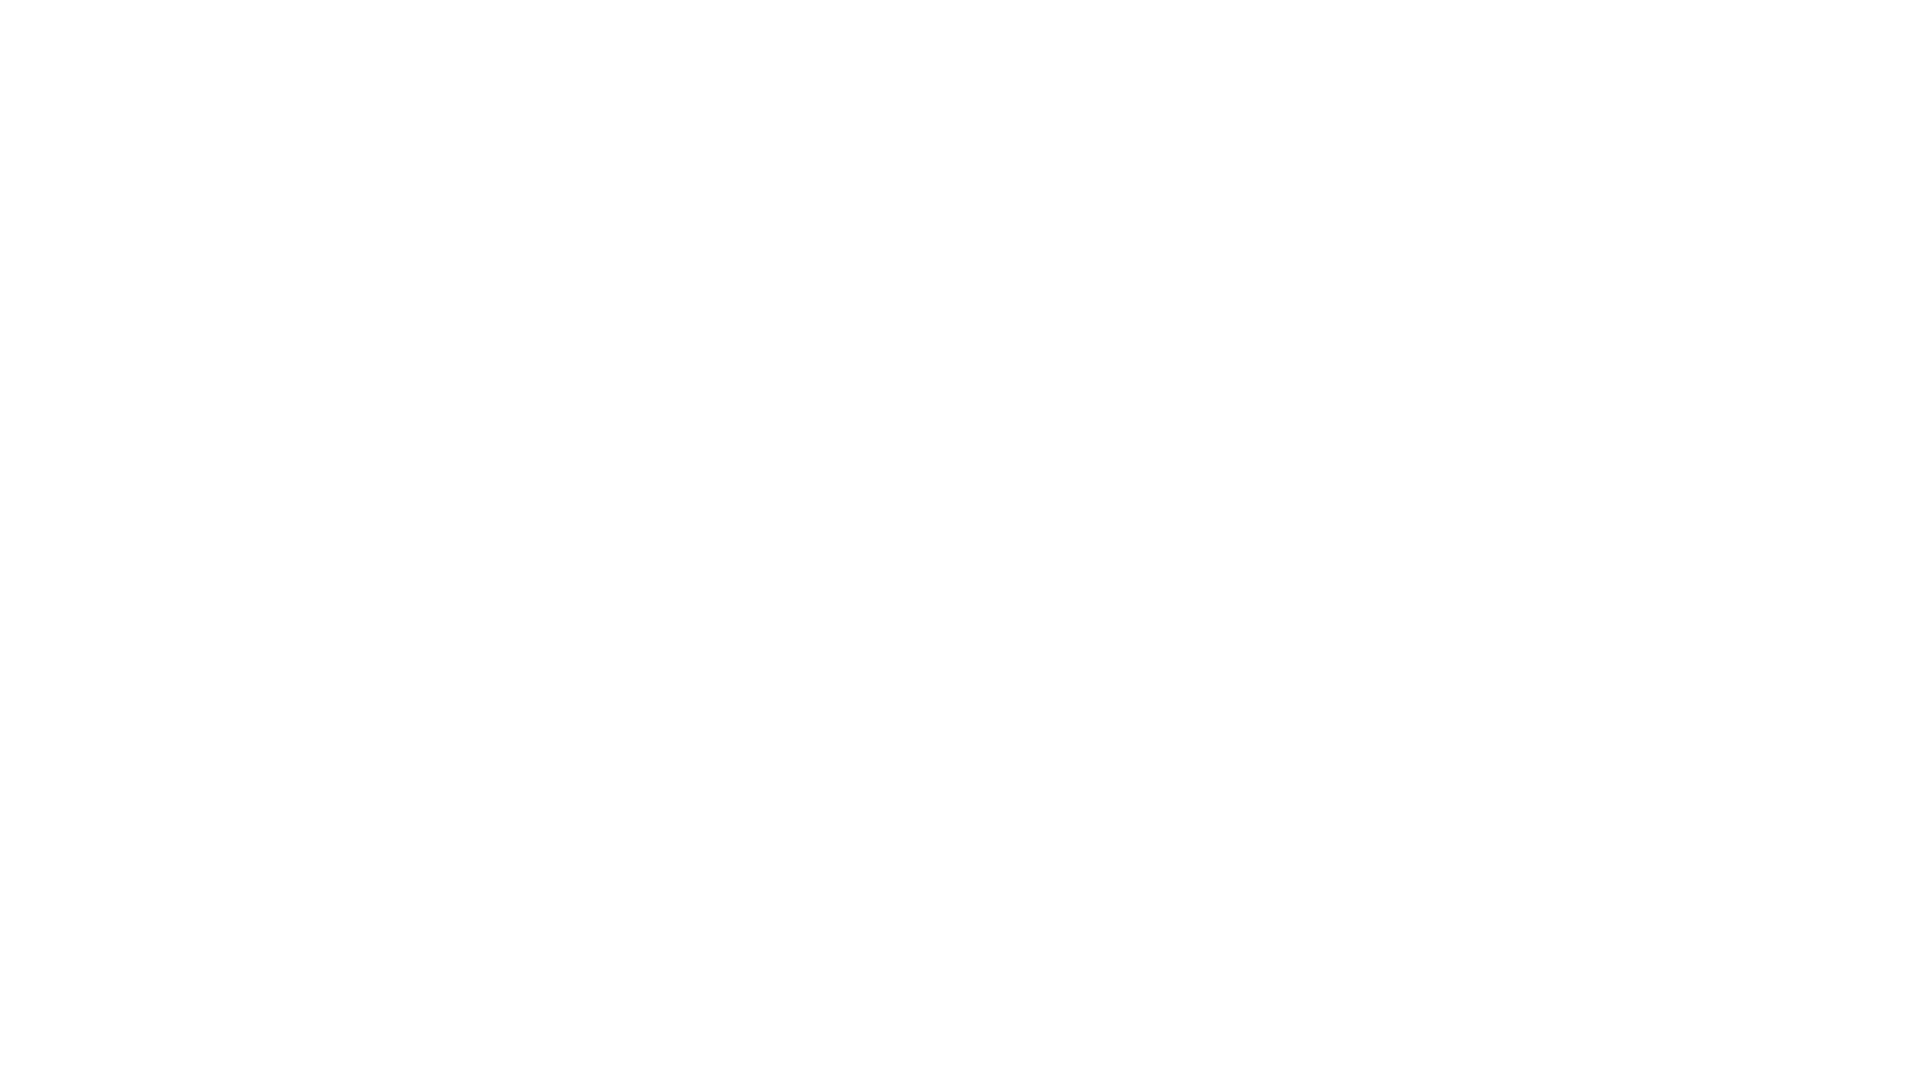

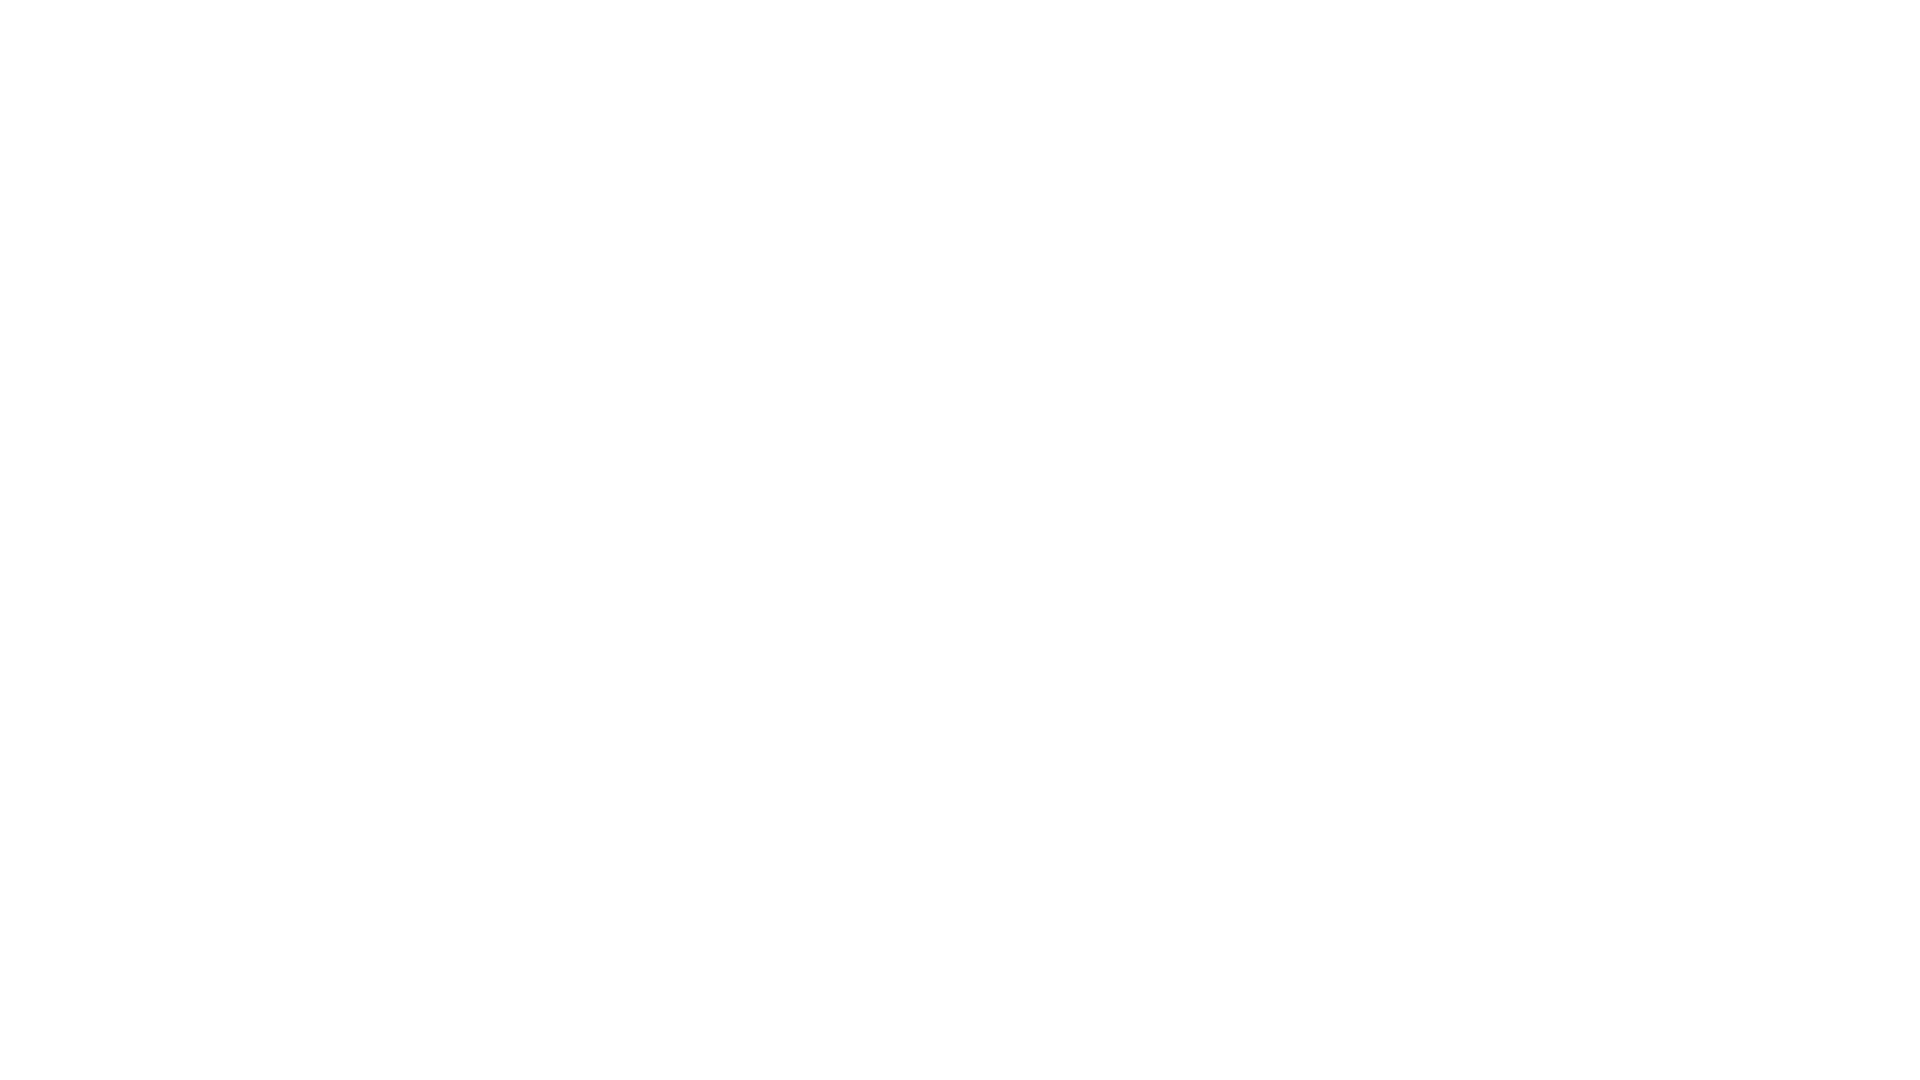